Navigates to Booking.com homepage and retrieves the current URL

Starting URL: https://www.booking.com/

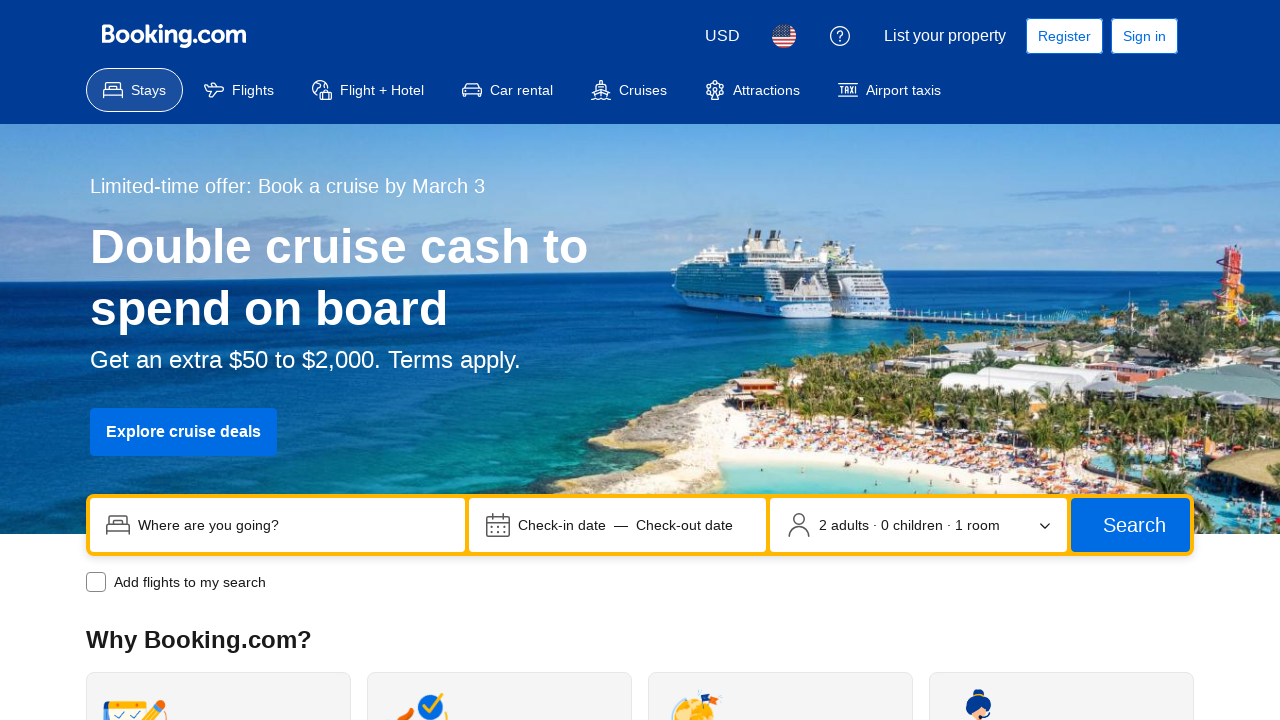

Navigated to Booking.com homepage
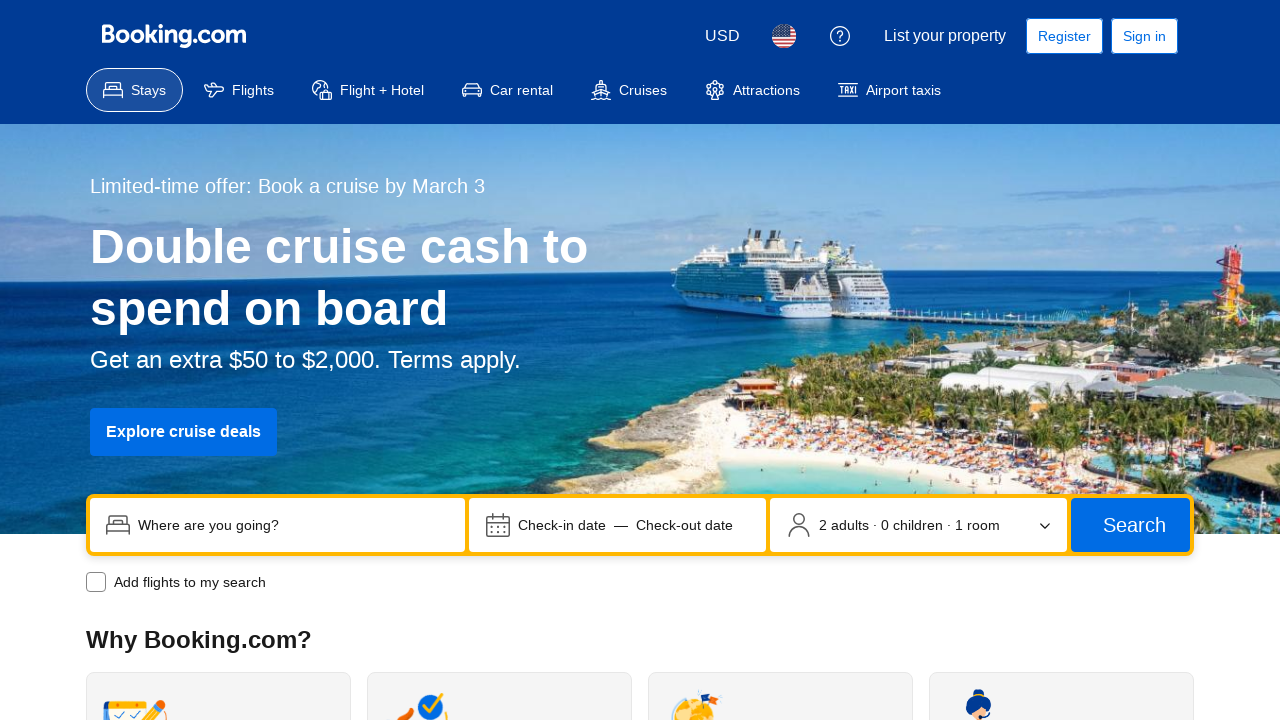

Retrieved current URL: https://www.booking.com/
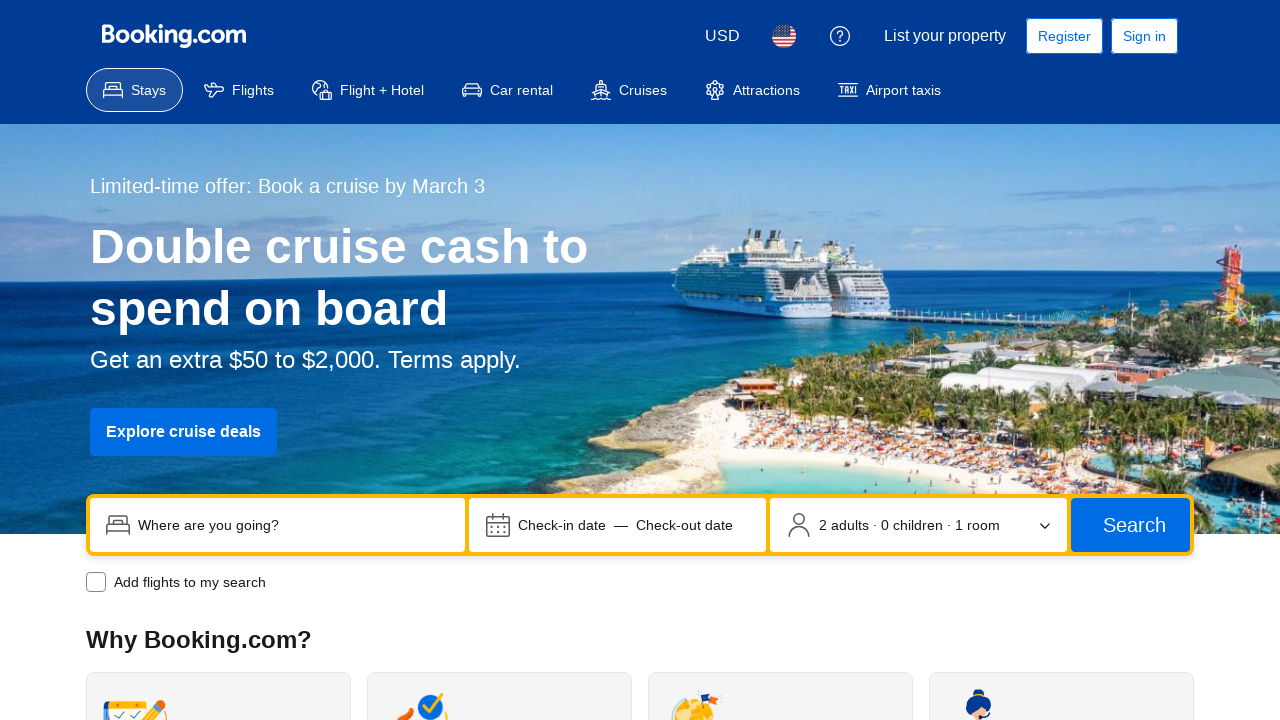

Printed current URL to console
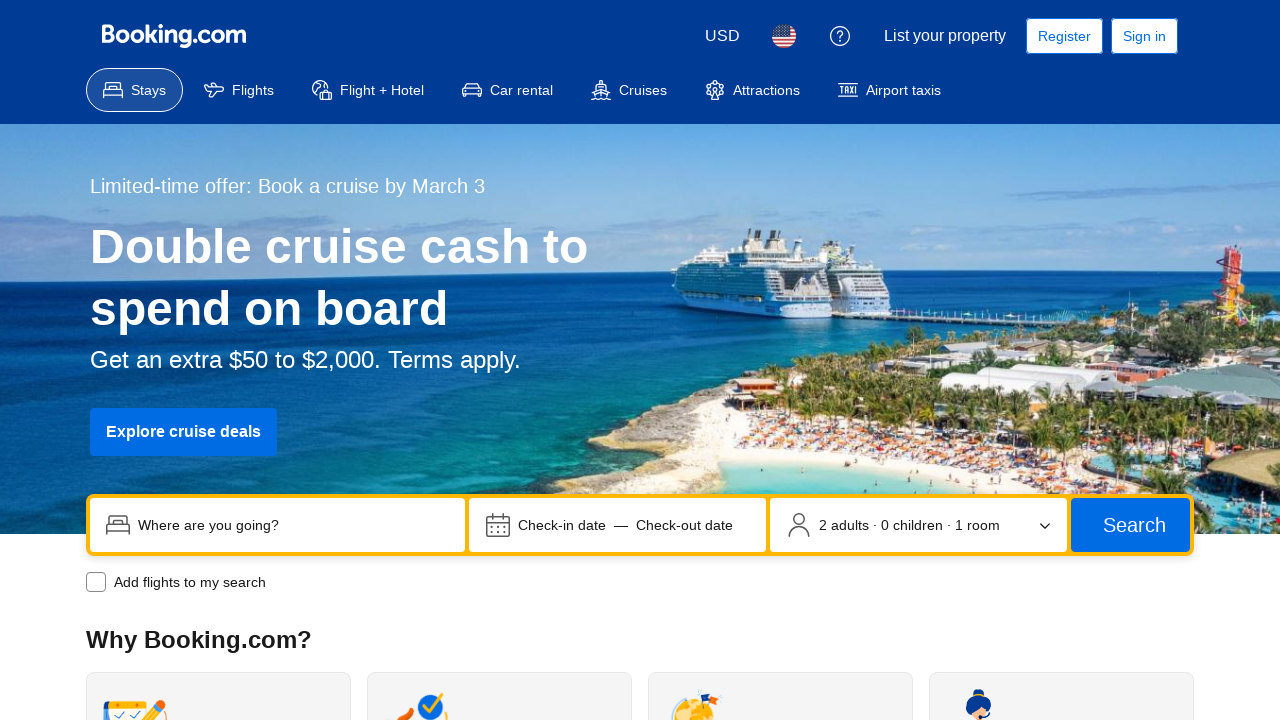

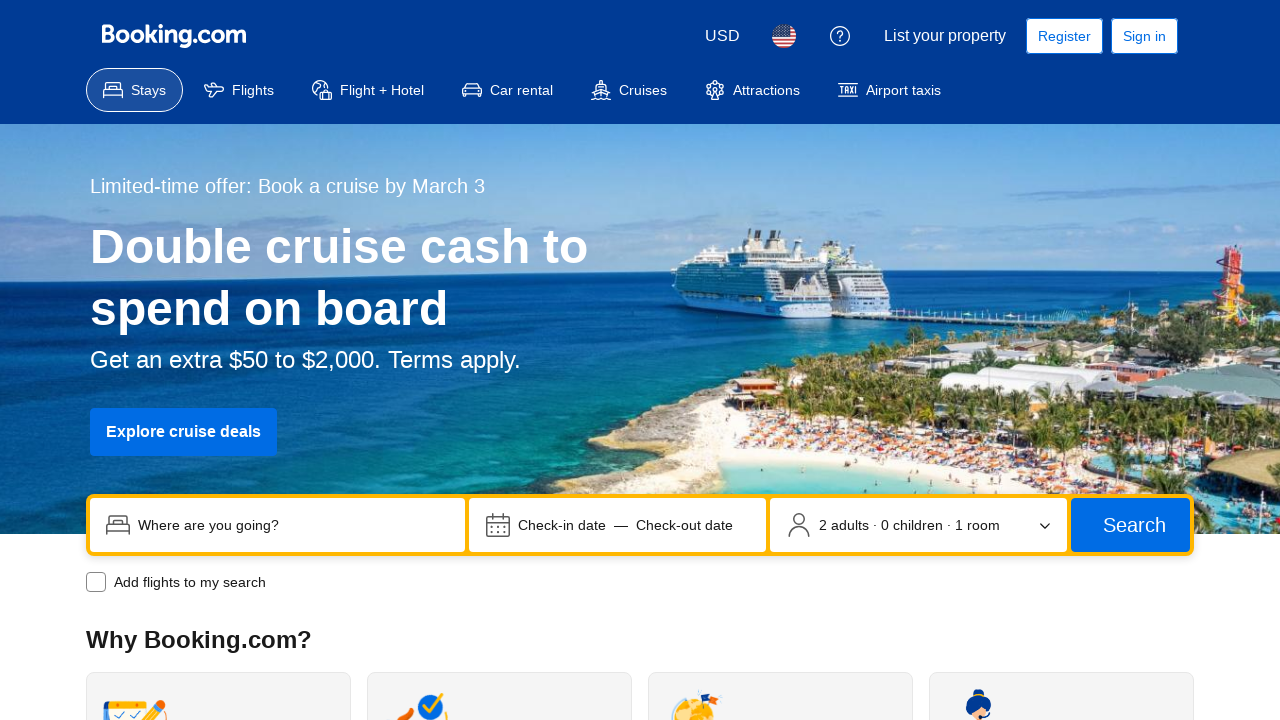